Navigates to RedBus homepage and verifies the page loads successfully by maximizing the window and waiting for content.

Starting URL: https://www.redbus.in/

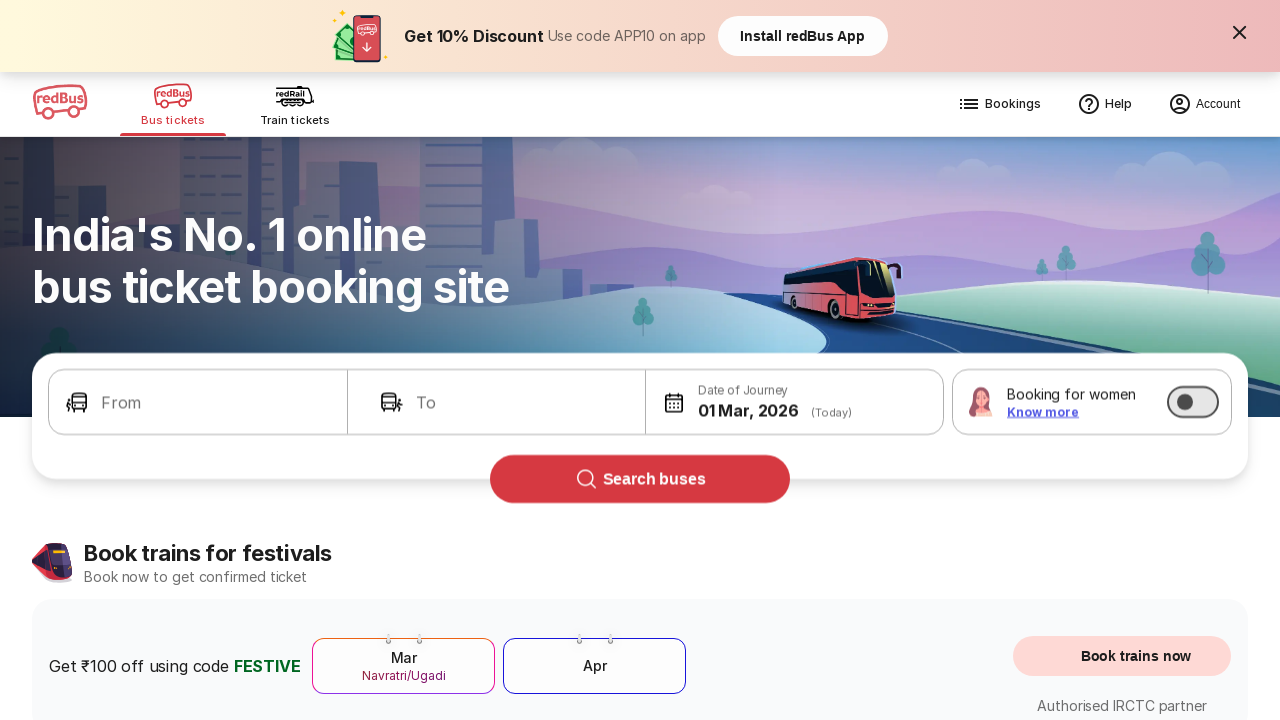

Set viewport size to 1920x1080
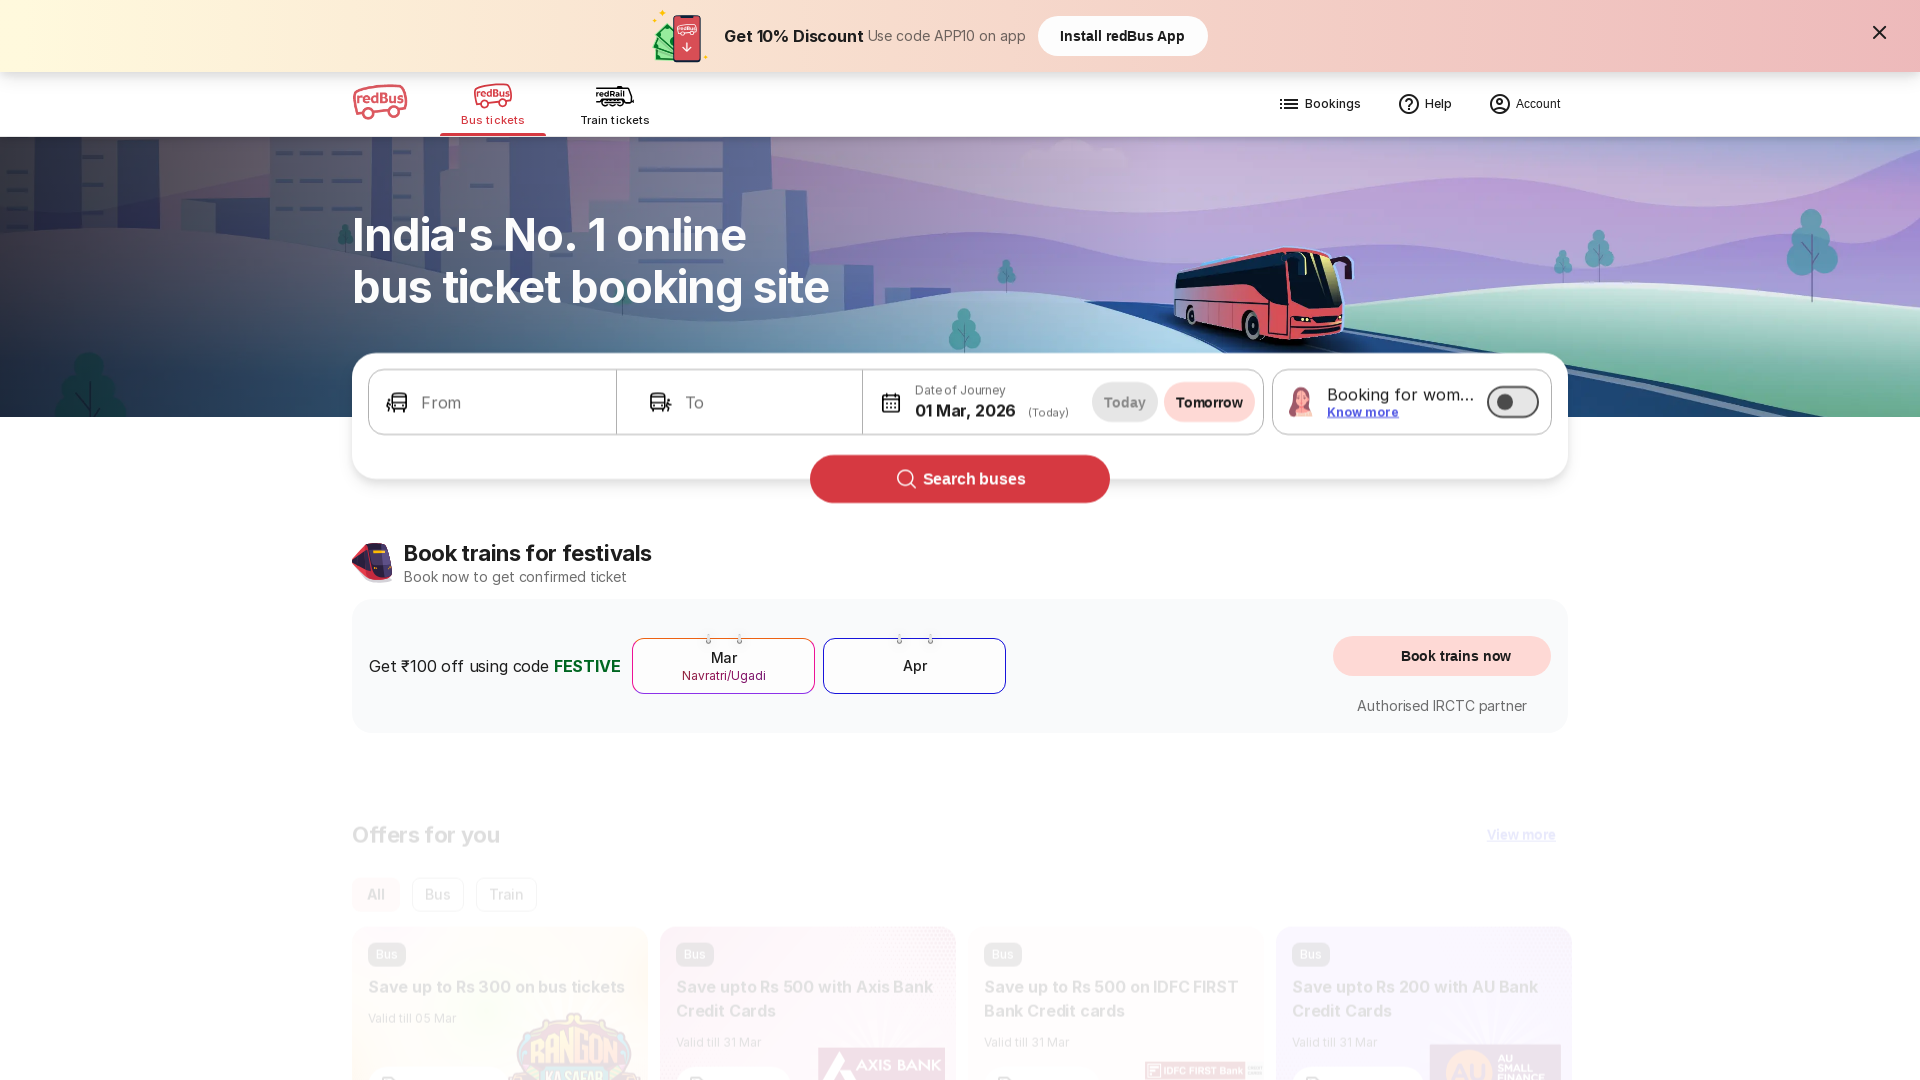

Waited for page to fully load (domcontentloaded)
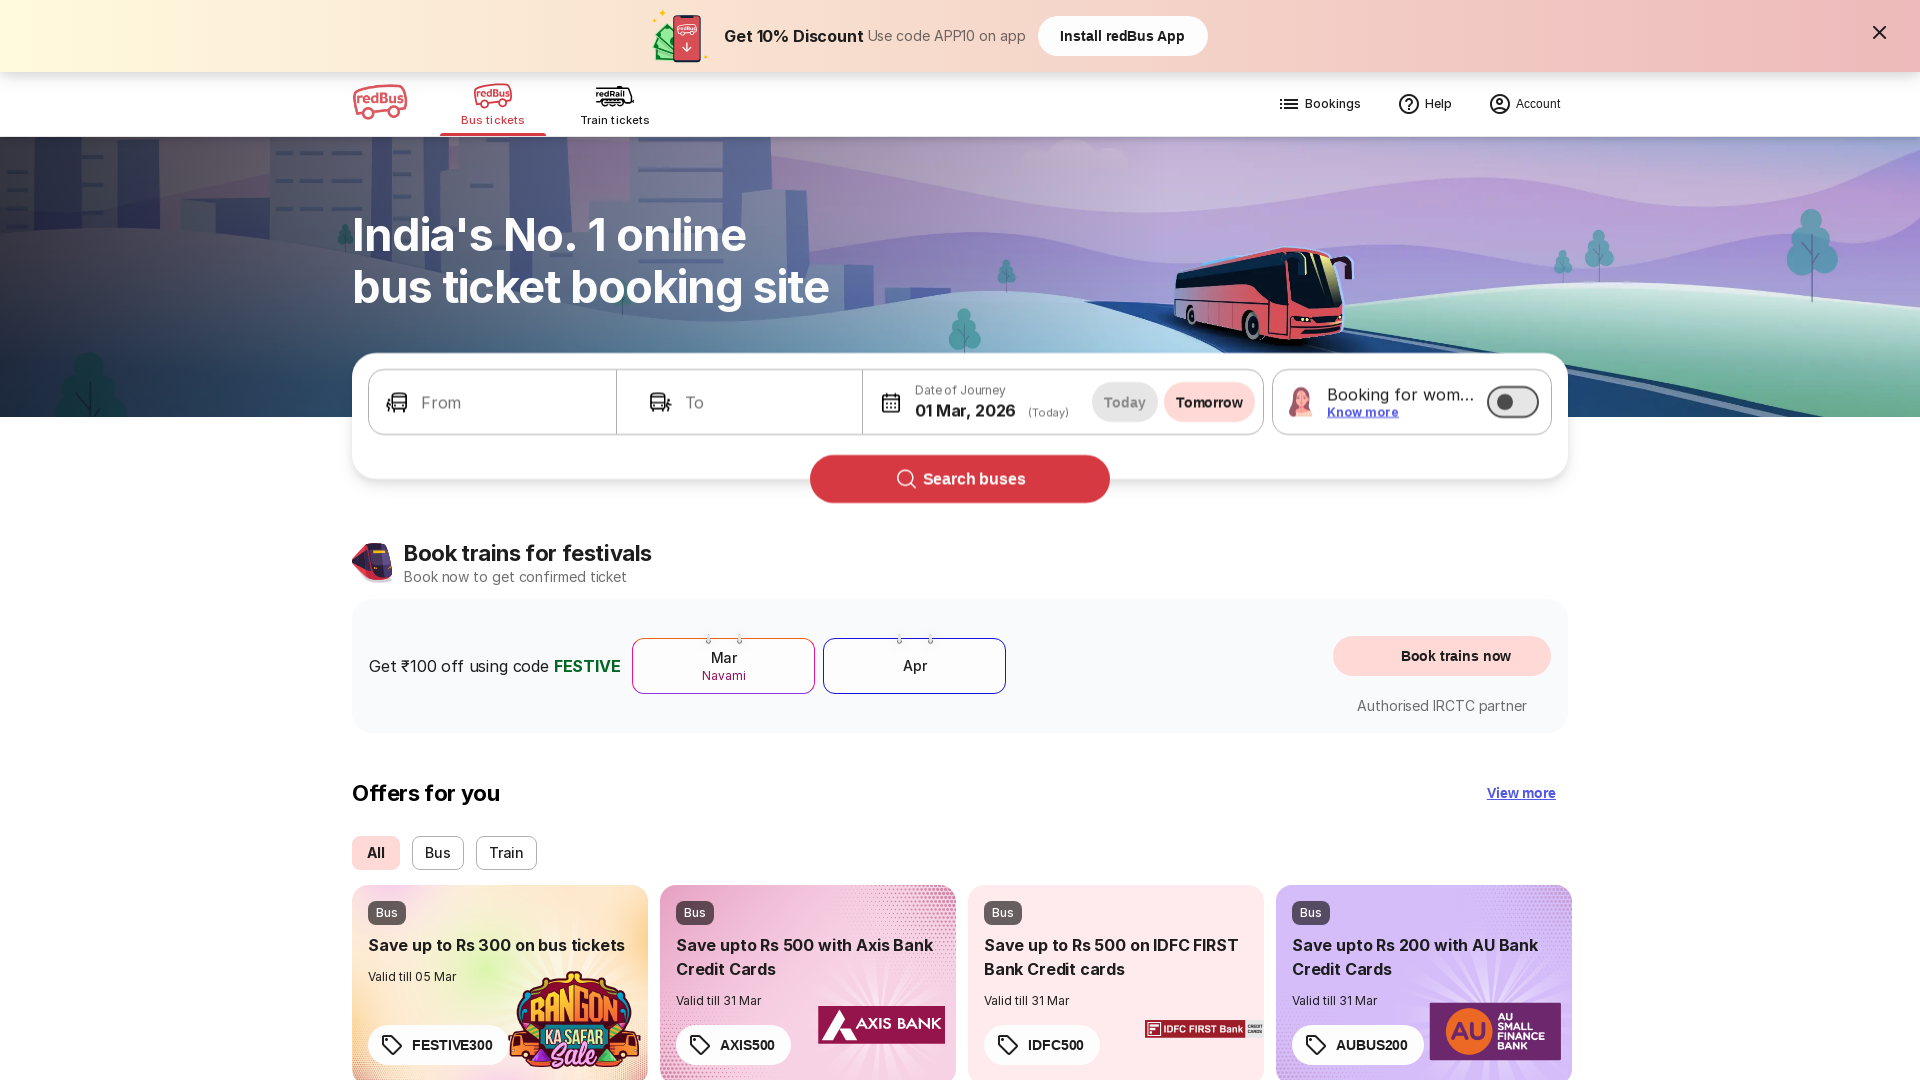

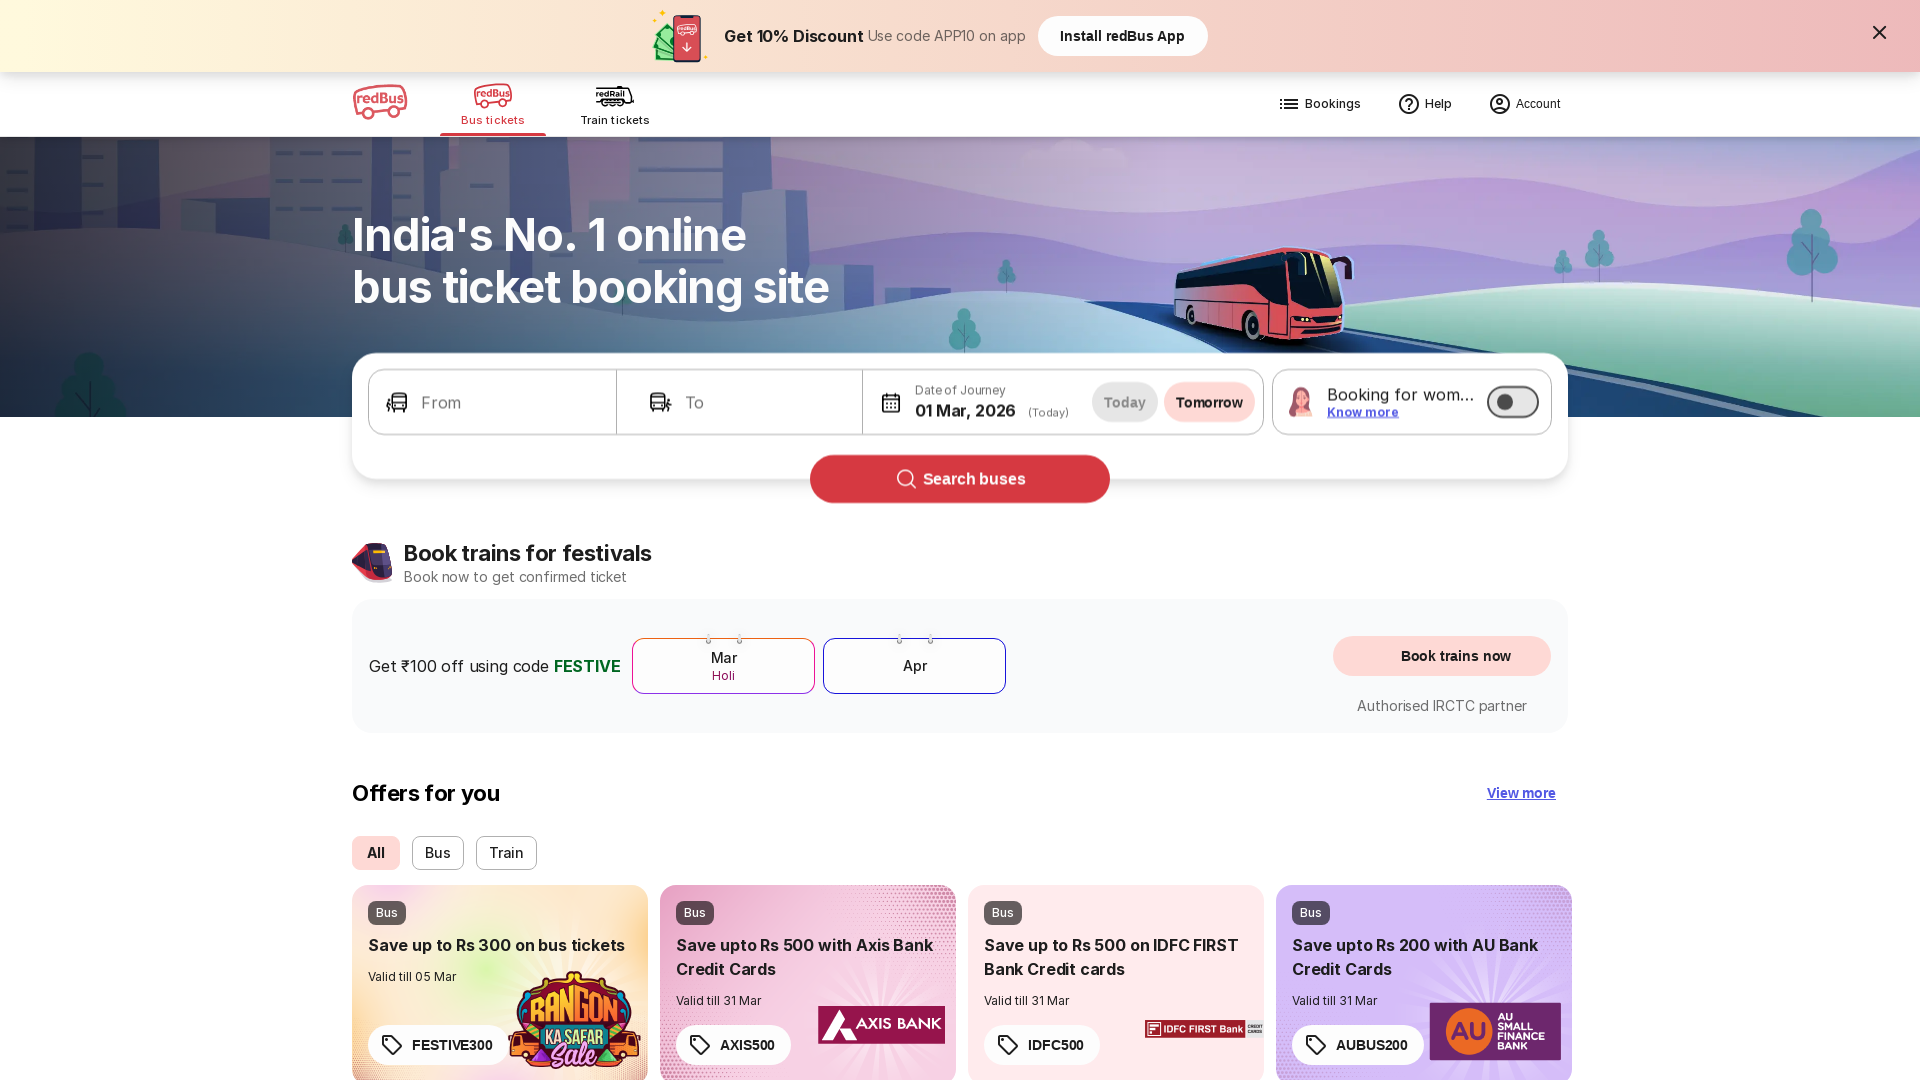